Tests marking a todo as completed and verifying it appears in the completed filter

Starting URL: https://todomvc.com/examples/react/dist/

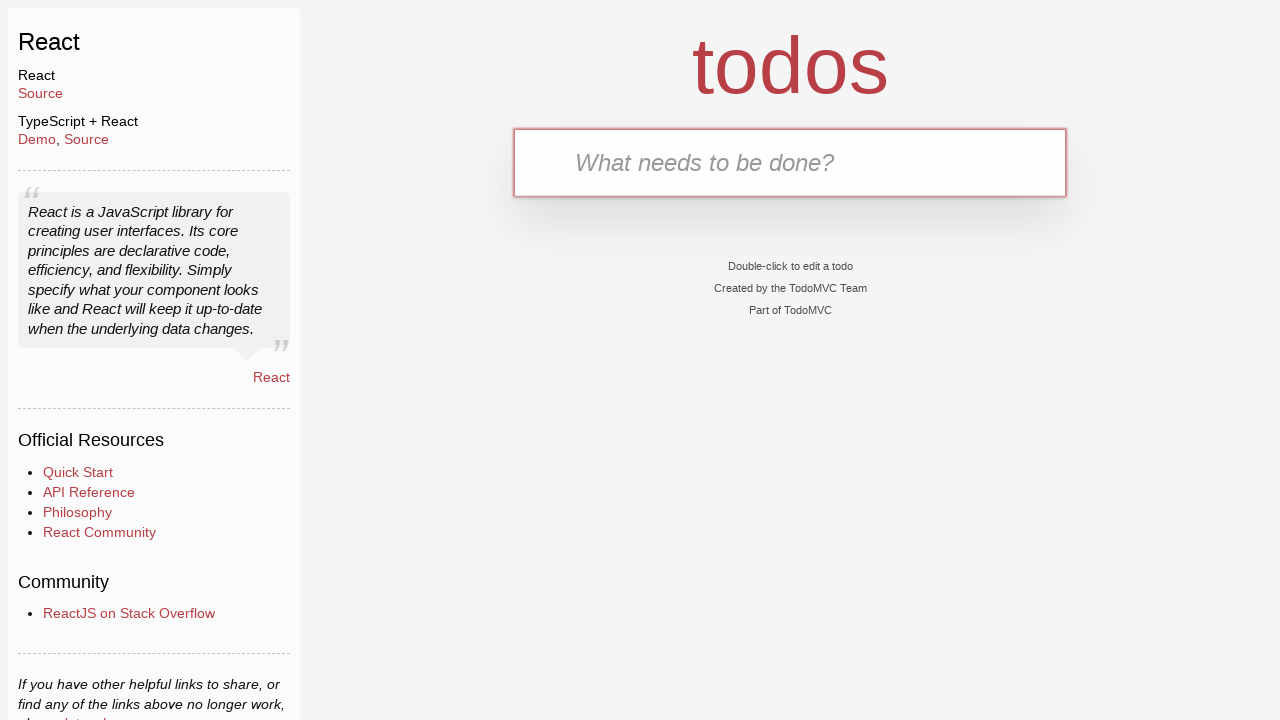

Filled new todo input field with 'Buy chocolate' on .new-todo
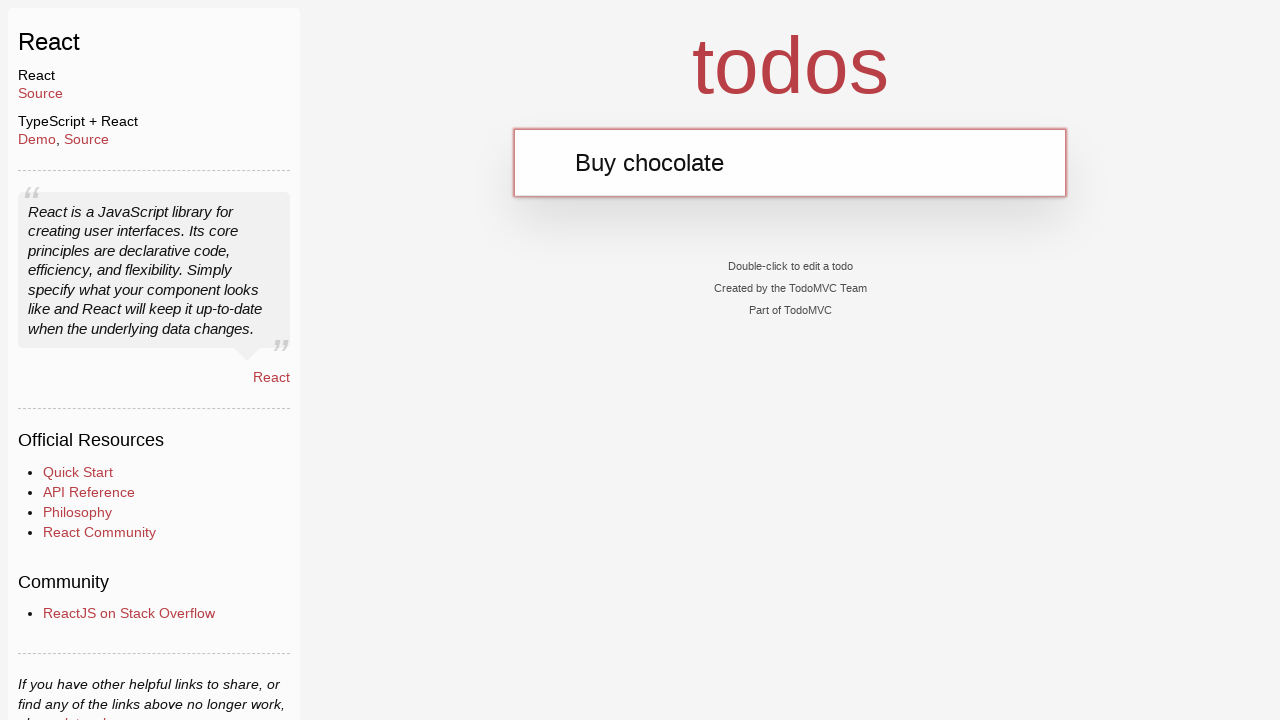

Pressed Enter to add new todo on .new-todo
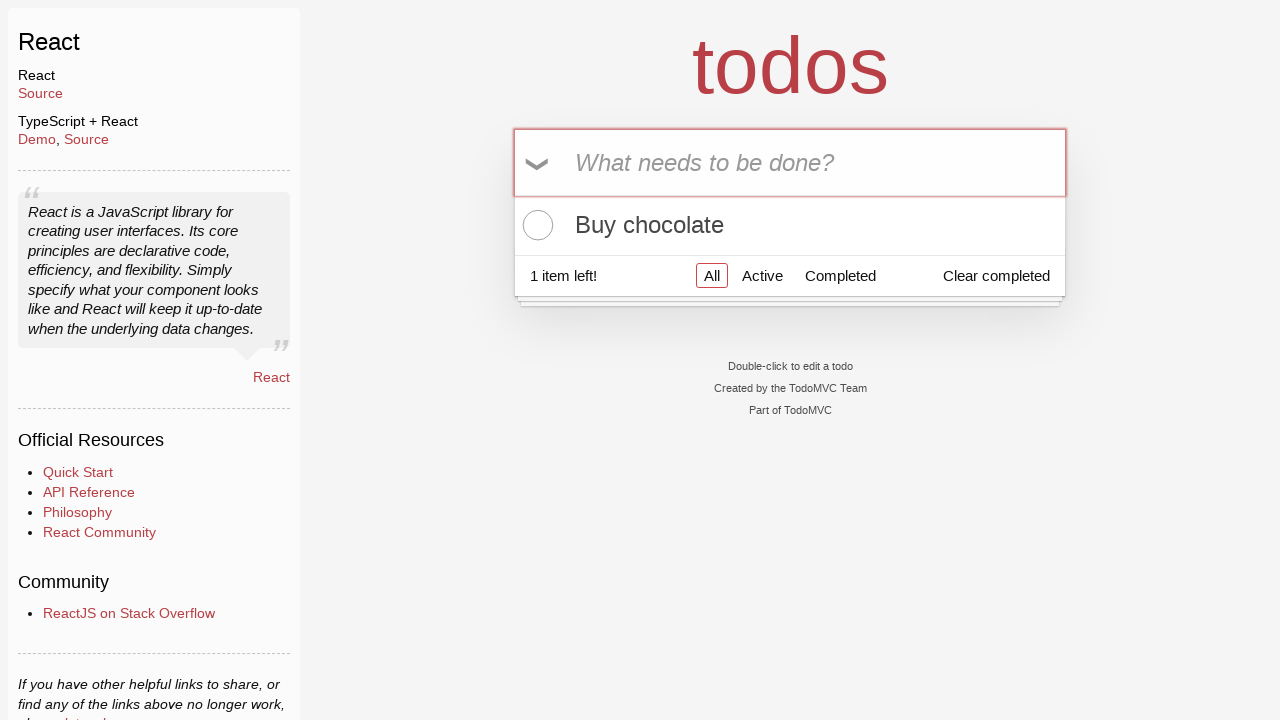

Todo item appeared in the list
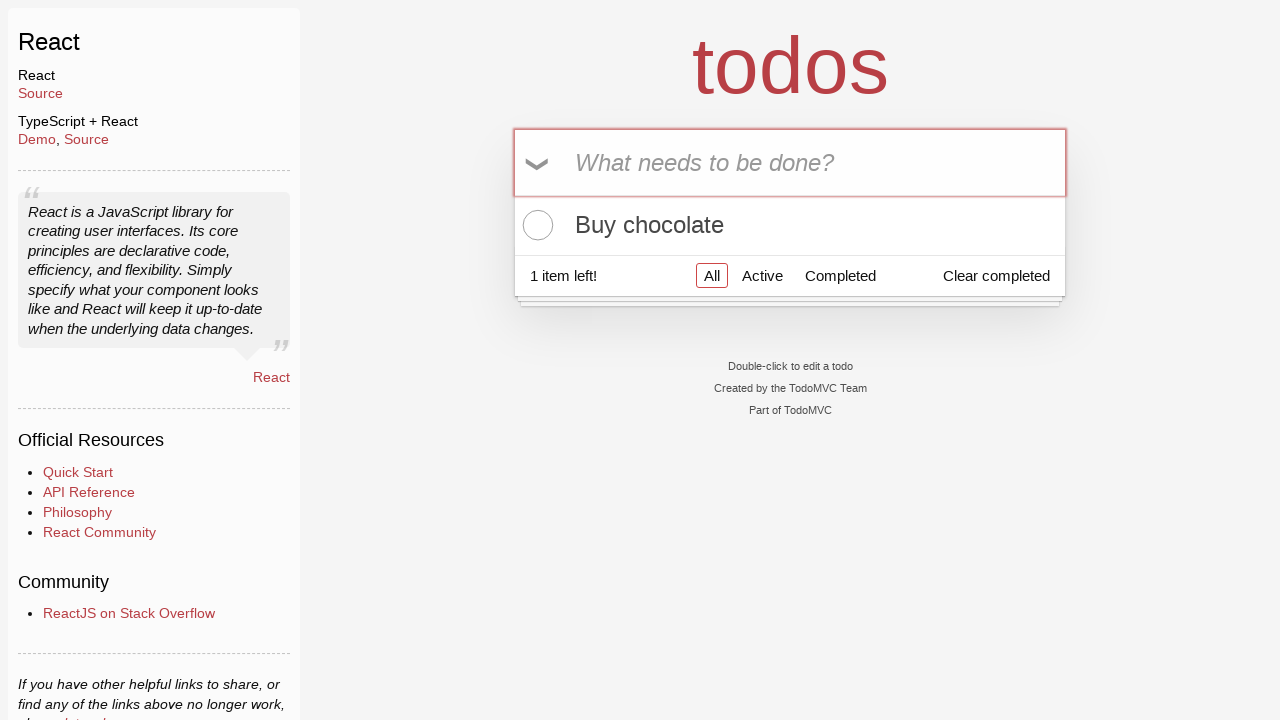

Clicked the toggle checkbox to mark todo as completed at (535, 225) on .todo-list li .toggle
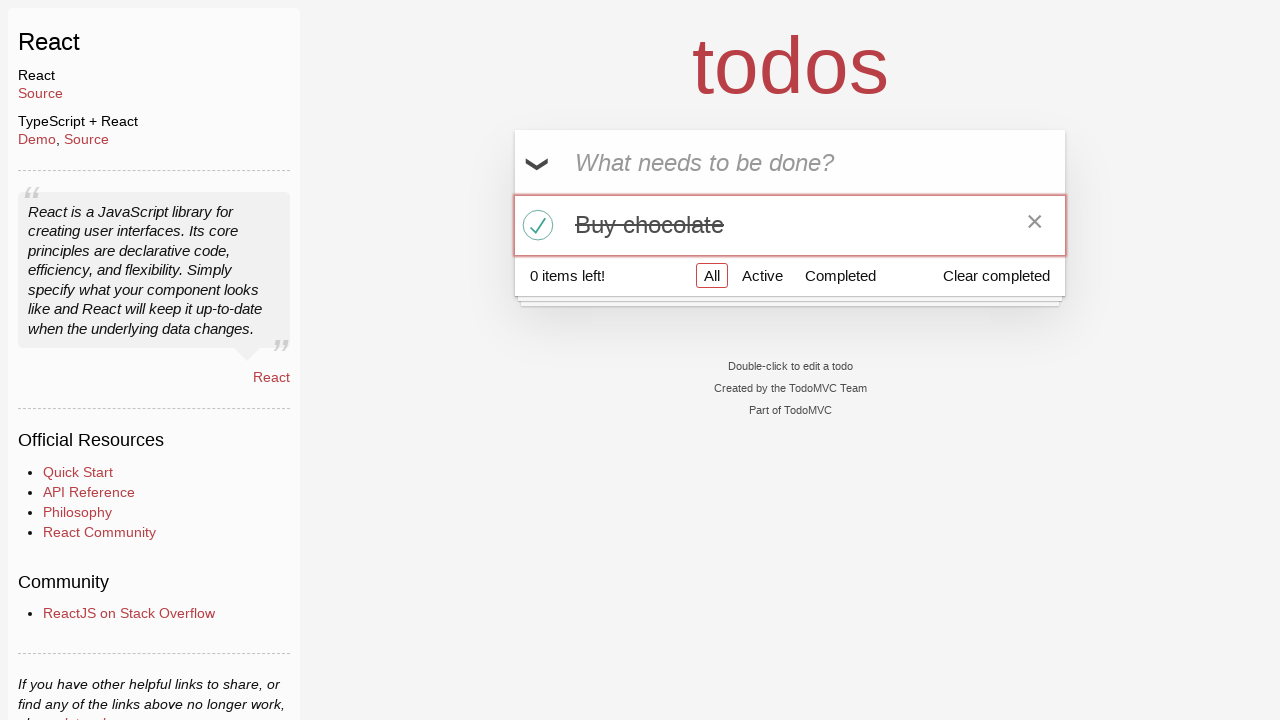

Clicked the Completed filter tab at (840, 275) on a[href='#/completed']
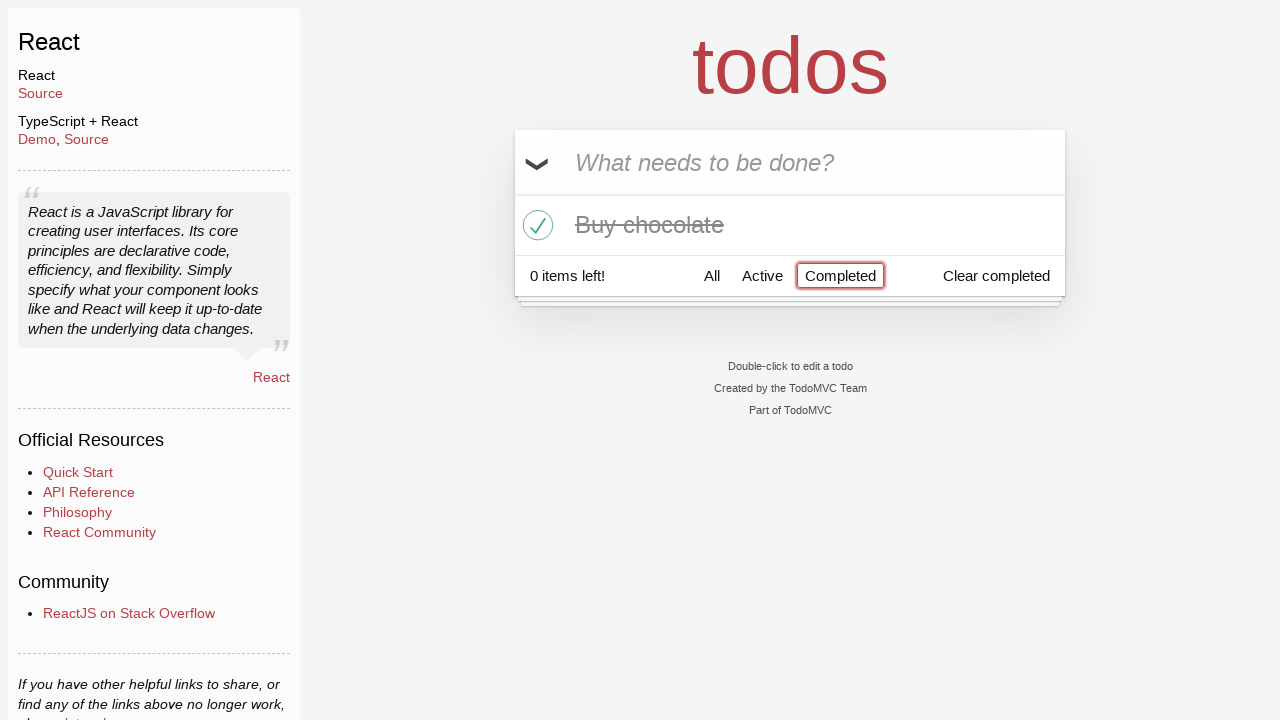

Completed todo is visible in the filtered list
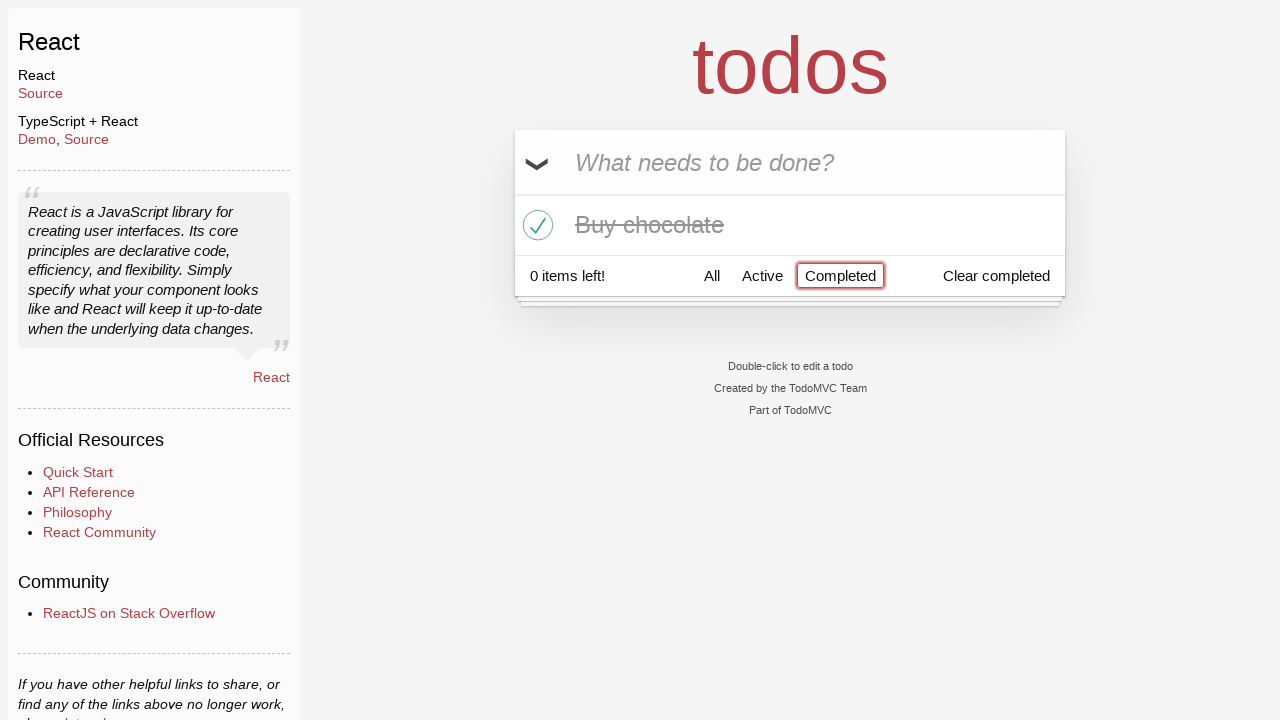

Located all todo items in the completed filter
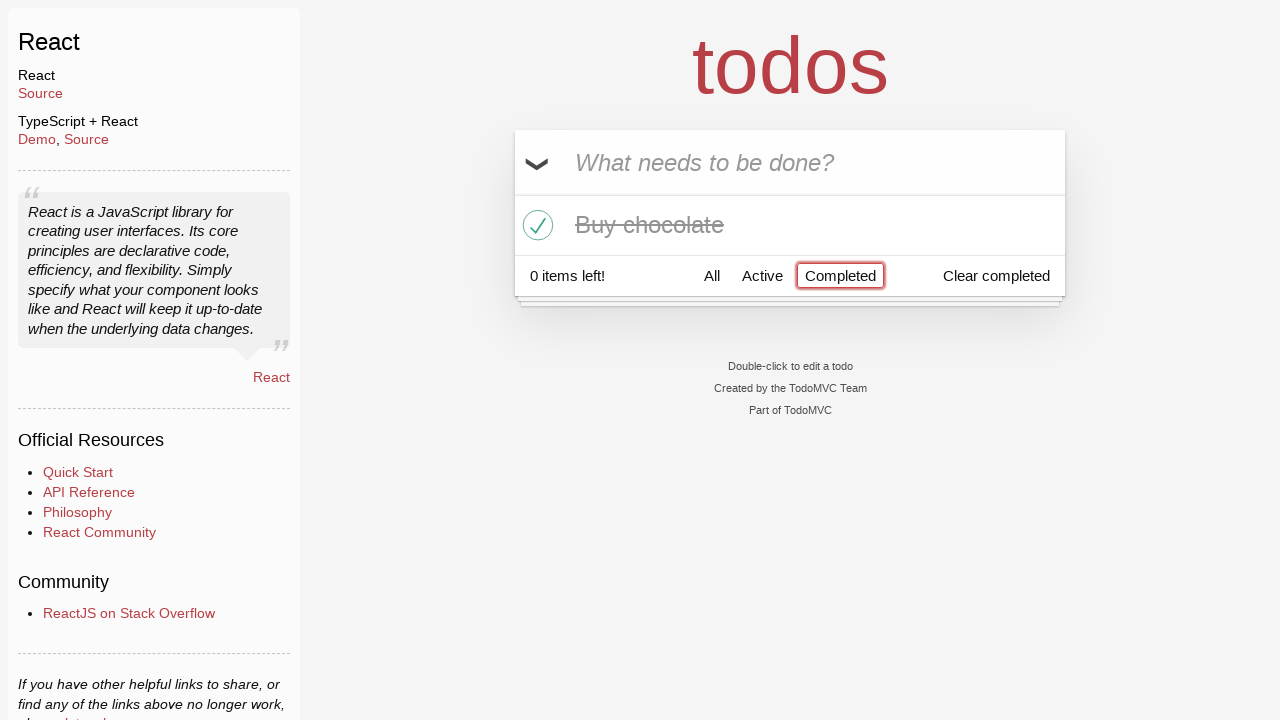

Verified that exactly 1 completed todo is displayed
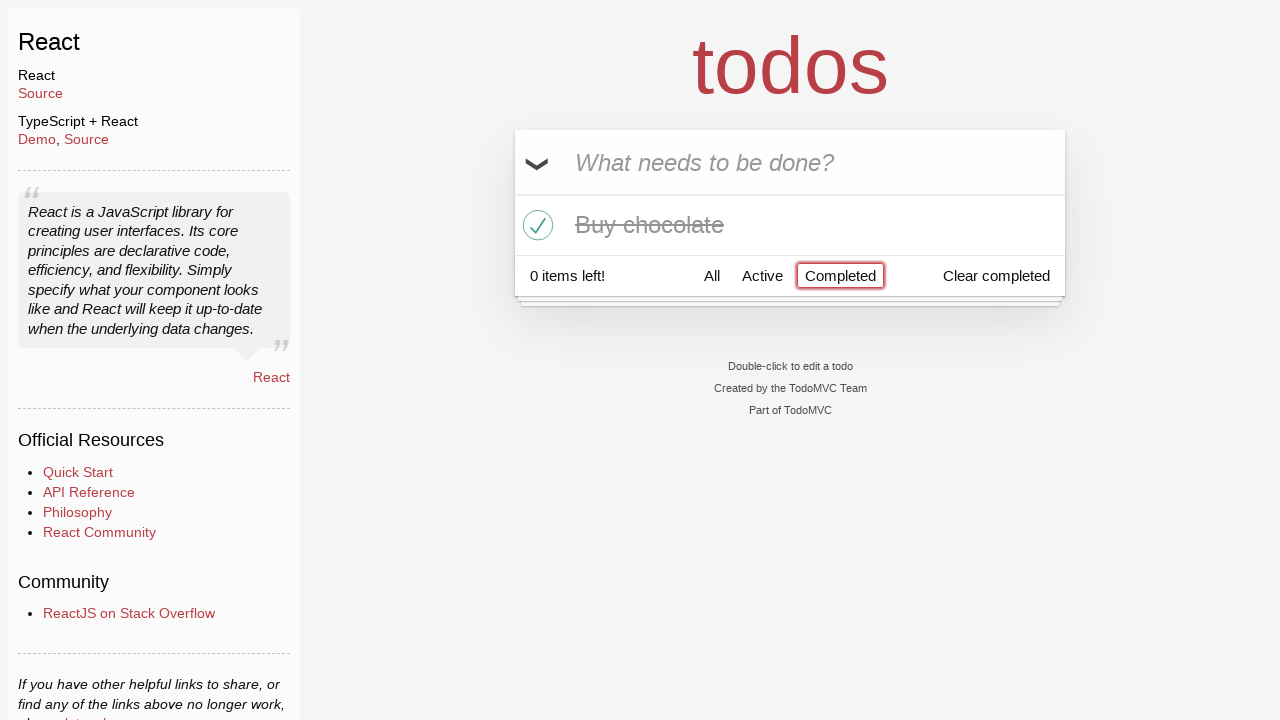

Verified that the completed todo contains the text 'Buy chocolate'
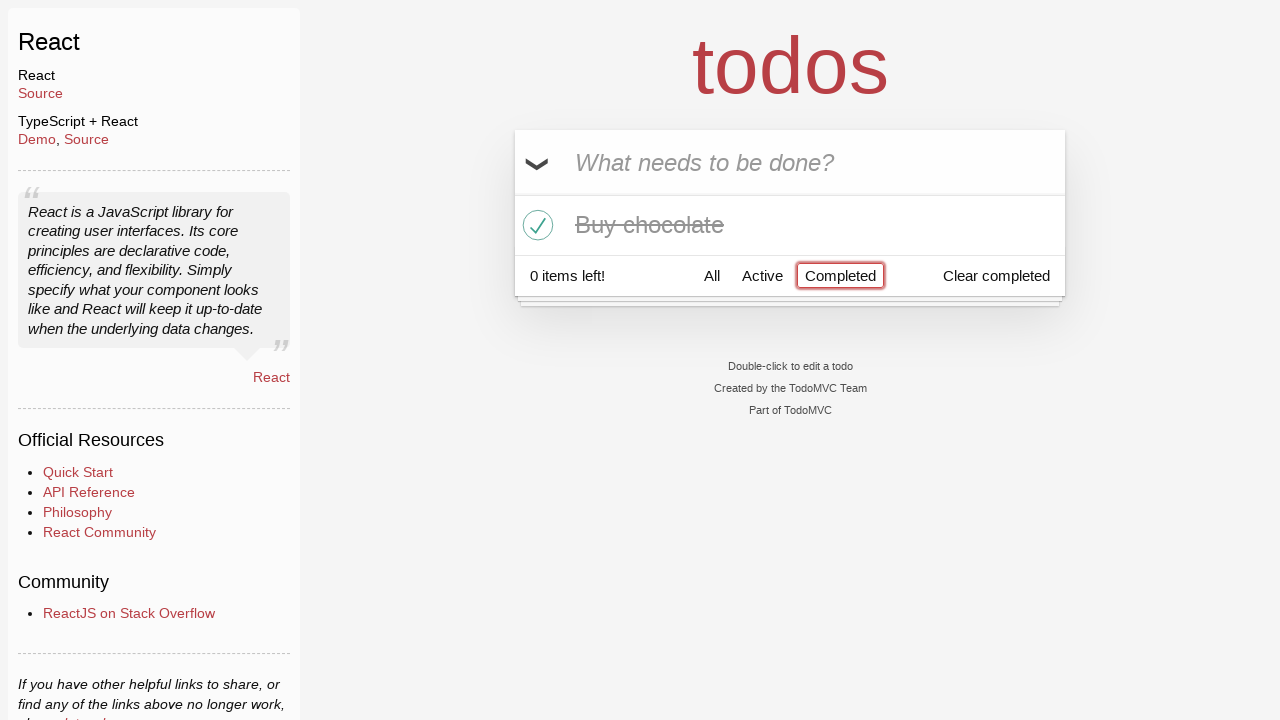

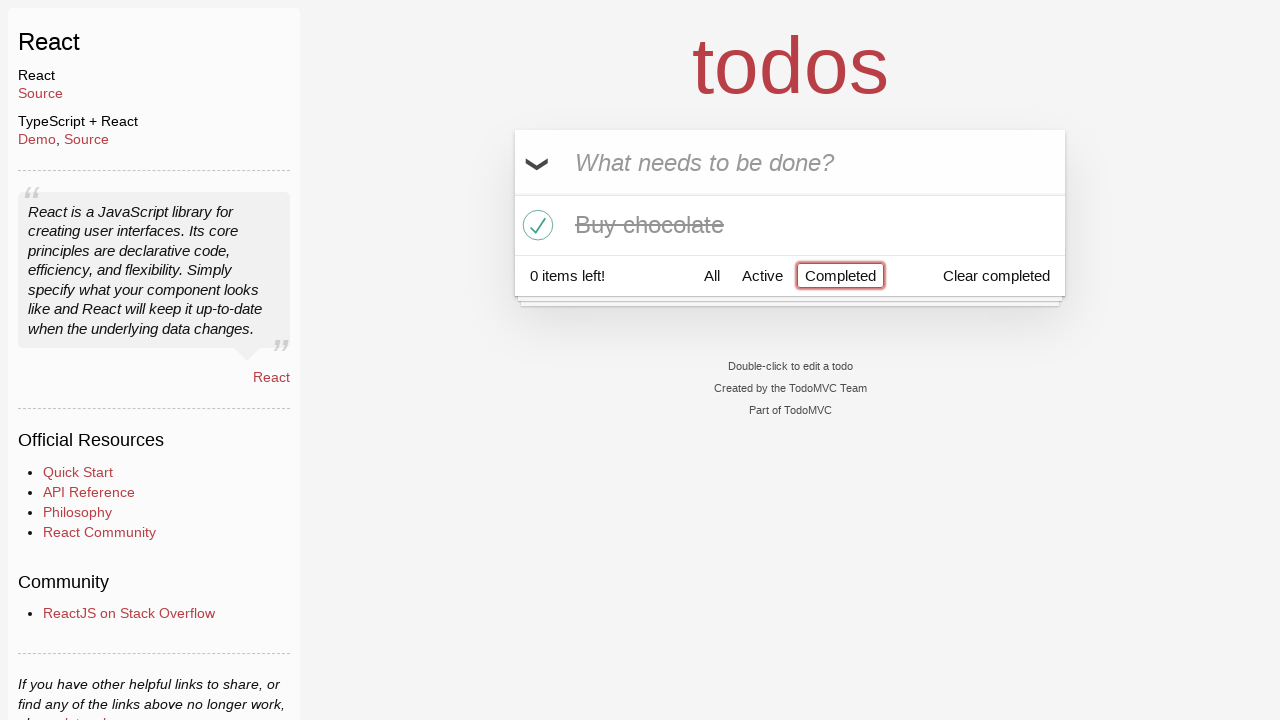